Tests browser window management functions including getting and setting window position and size, maximizing, minimizing, and entering fullscreen mode.

Starting URL: https://www.saucedemo.com/

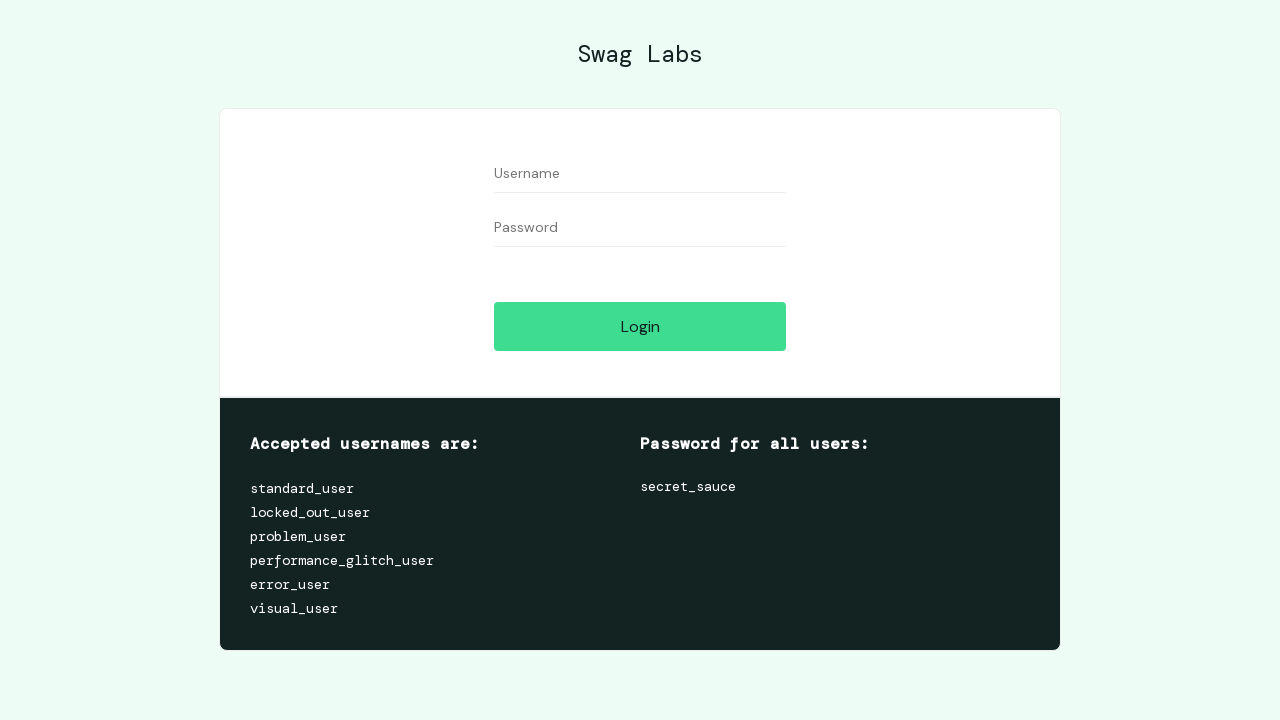

Retrieved initial window position
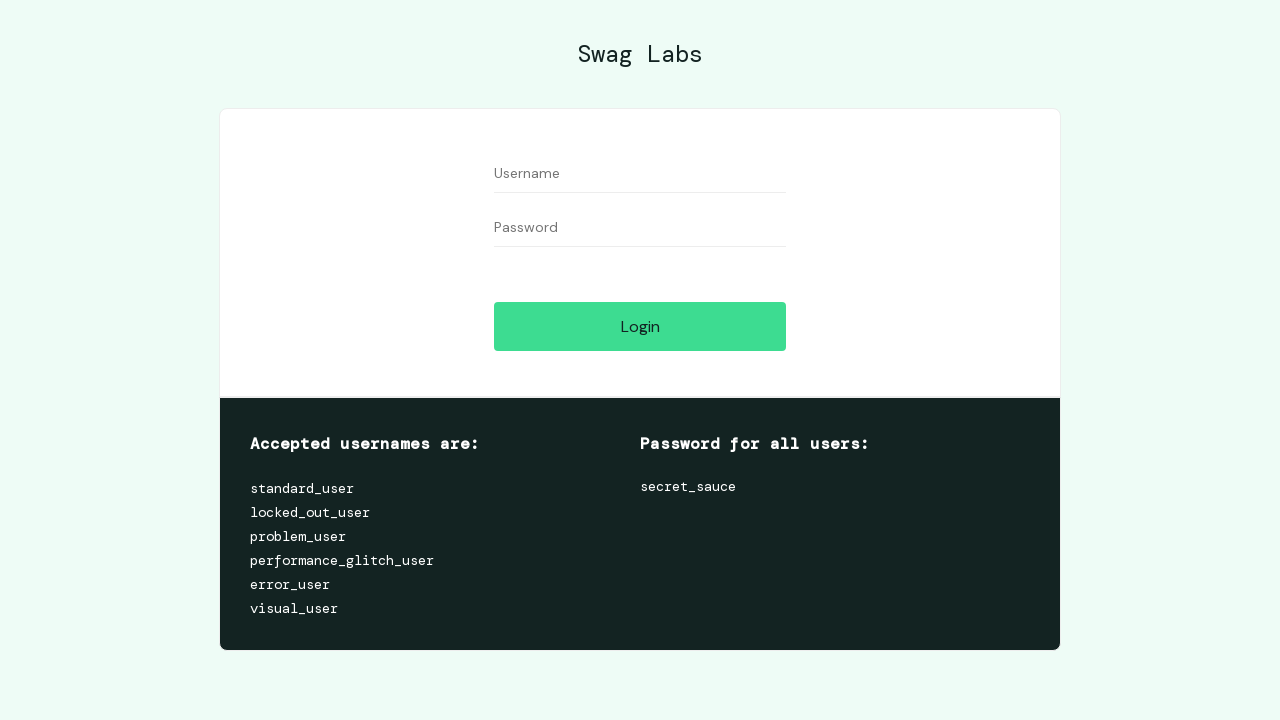

Retrieved initial window size
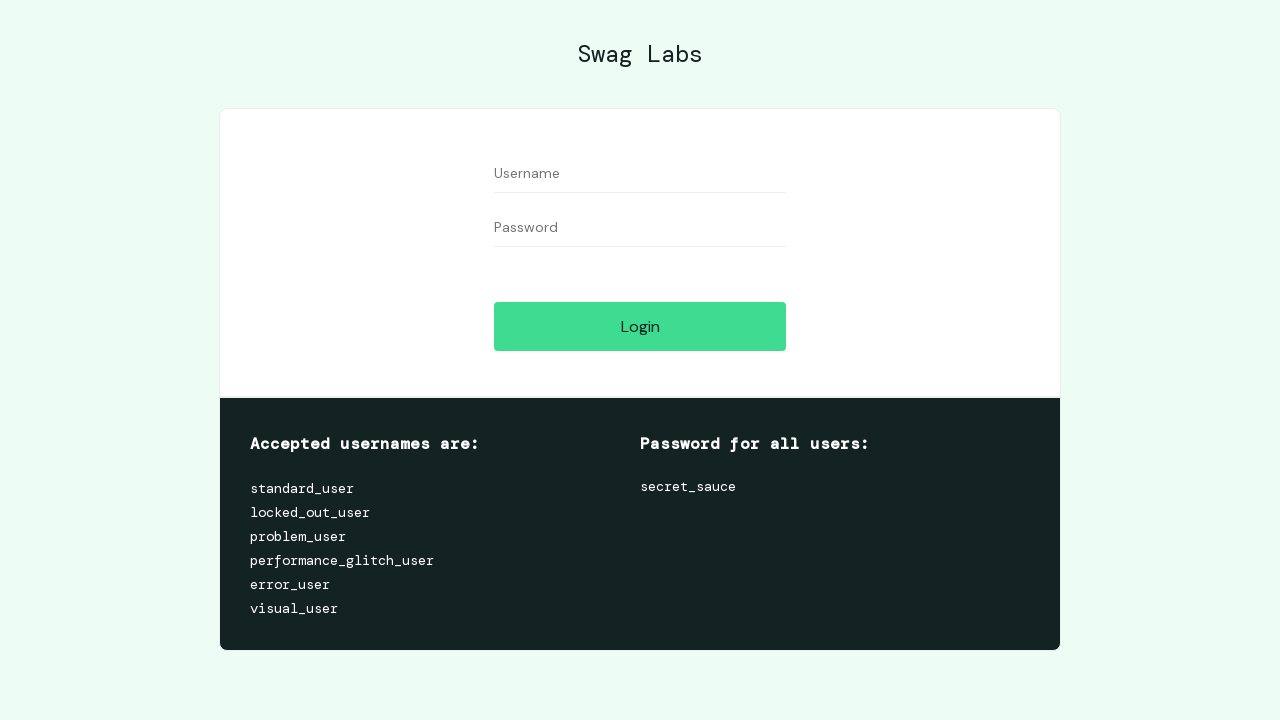

Moved browser window to position (500, 1000)
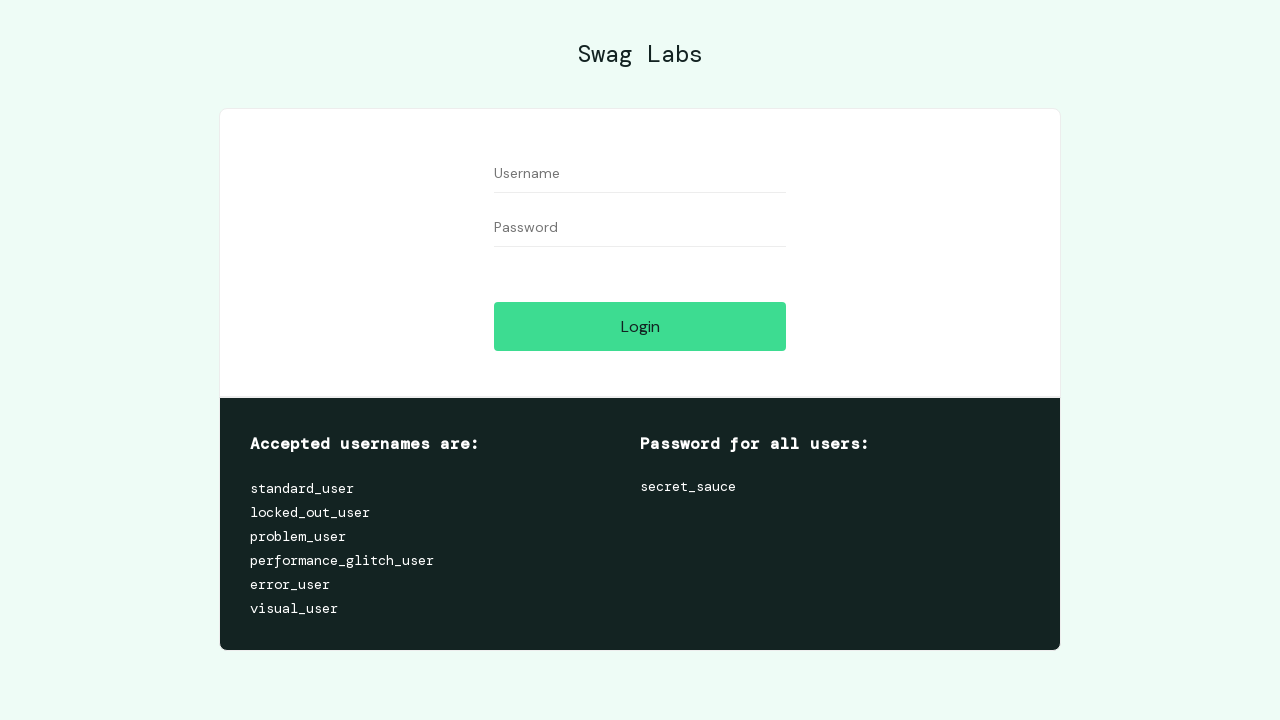

Waited 2 seconds for window move to complete
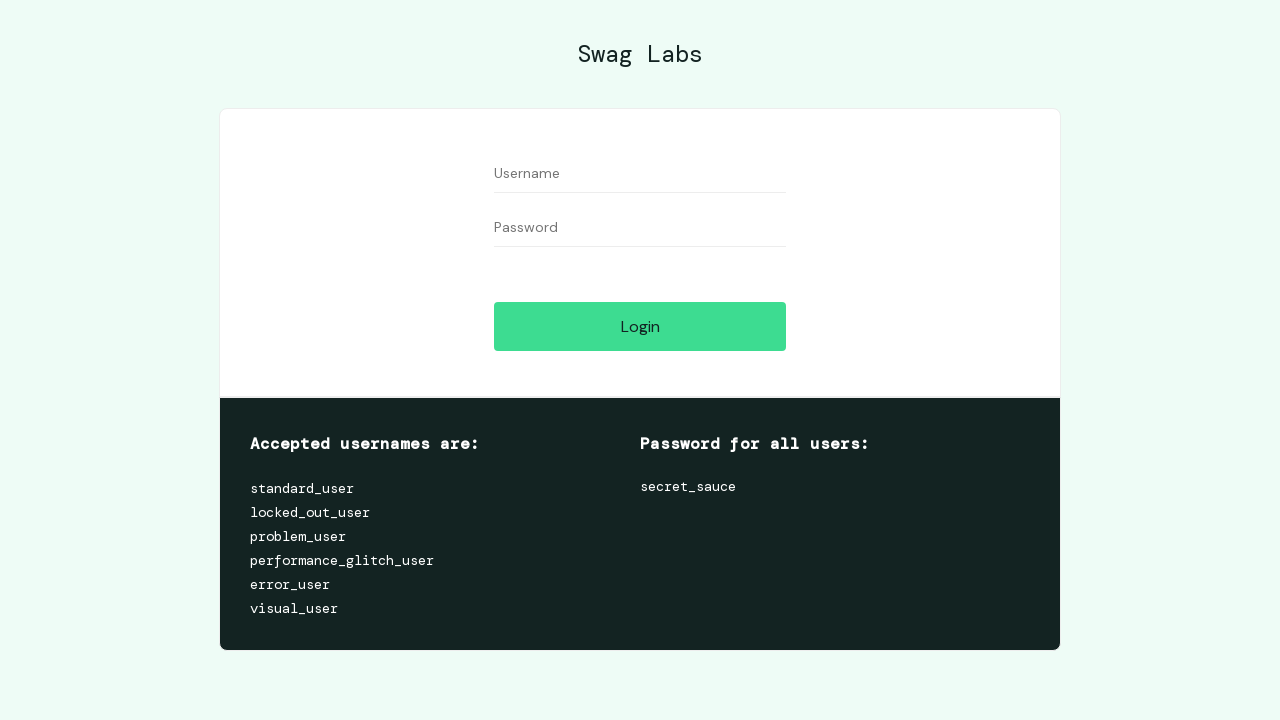

Set viewport size to 400x500
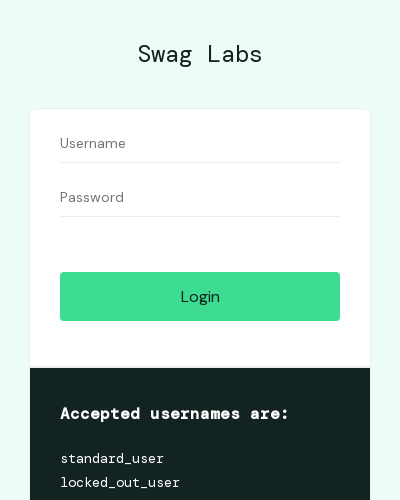

Waited 2 seconds for viewport resize to complete
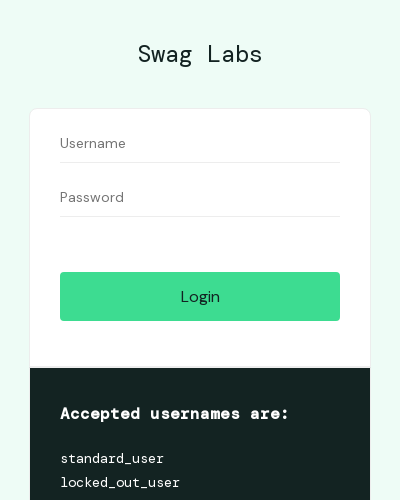

Maximized window by setting viewport to 1920x1080
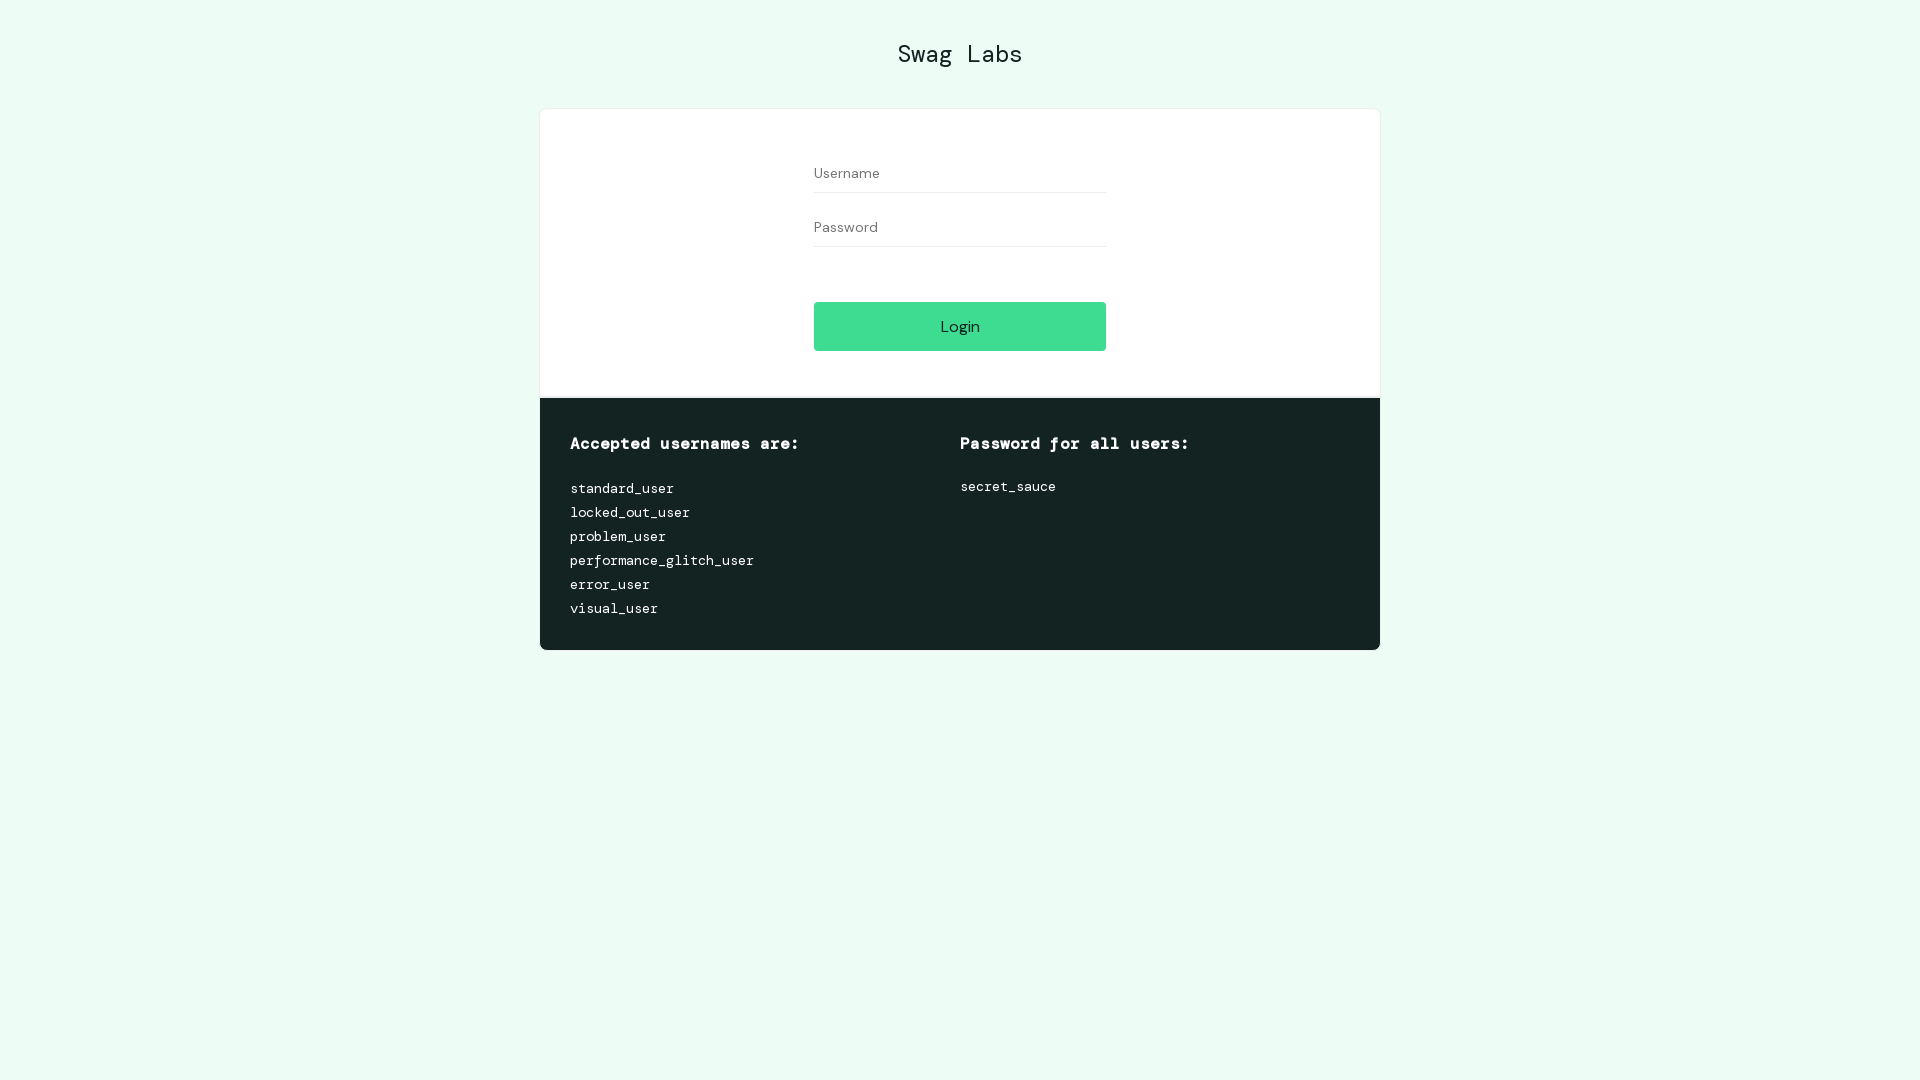

Waited 2 seconds for window maximize to complete
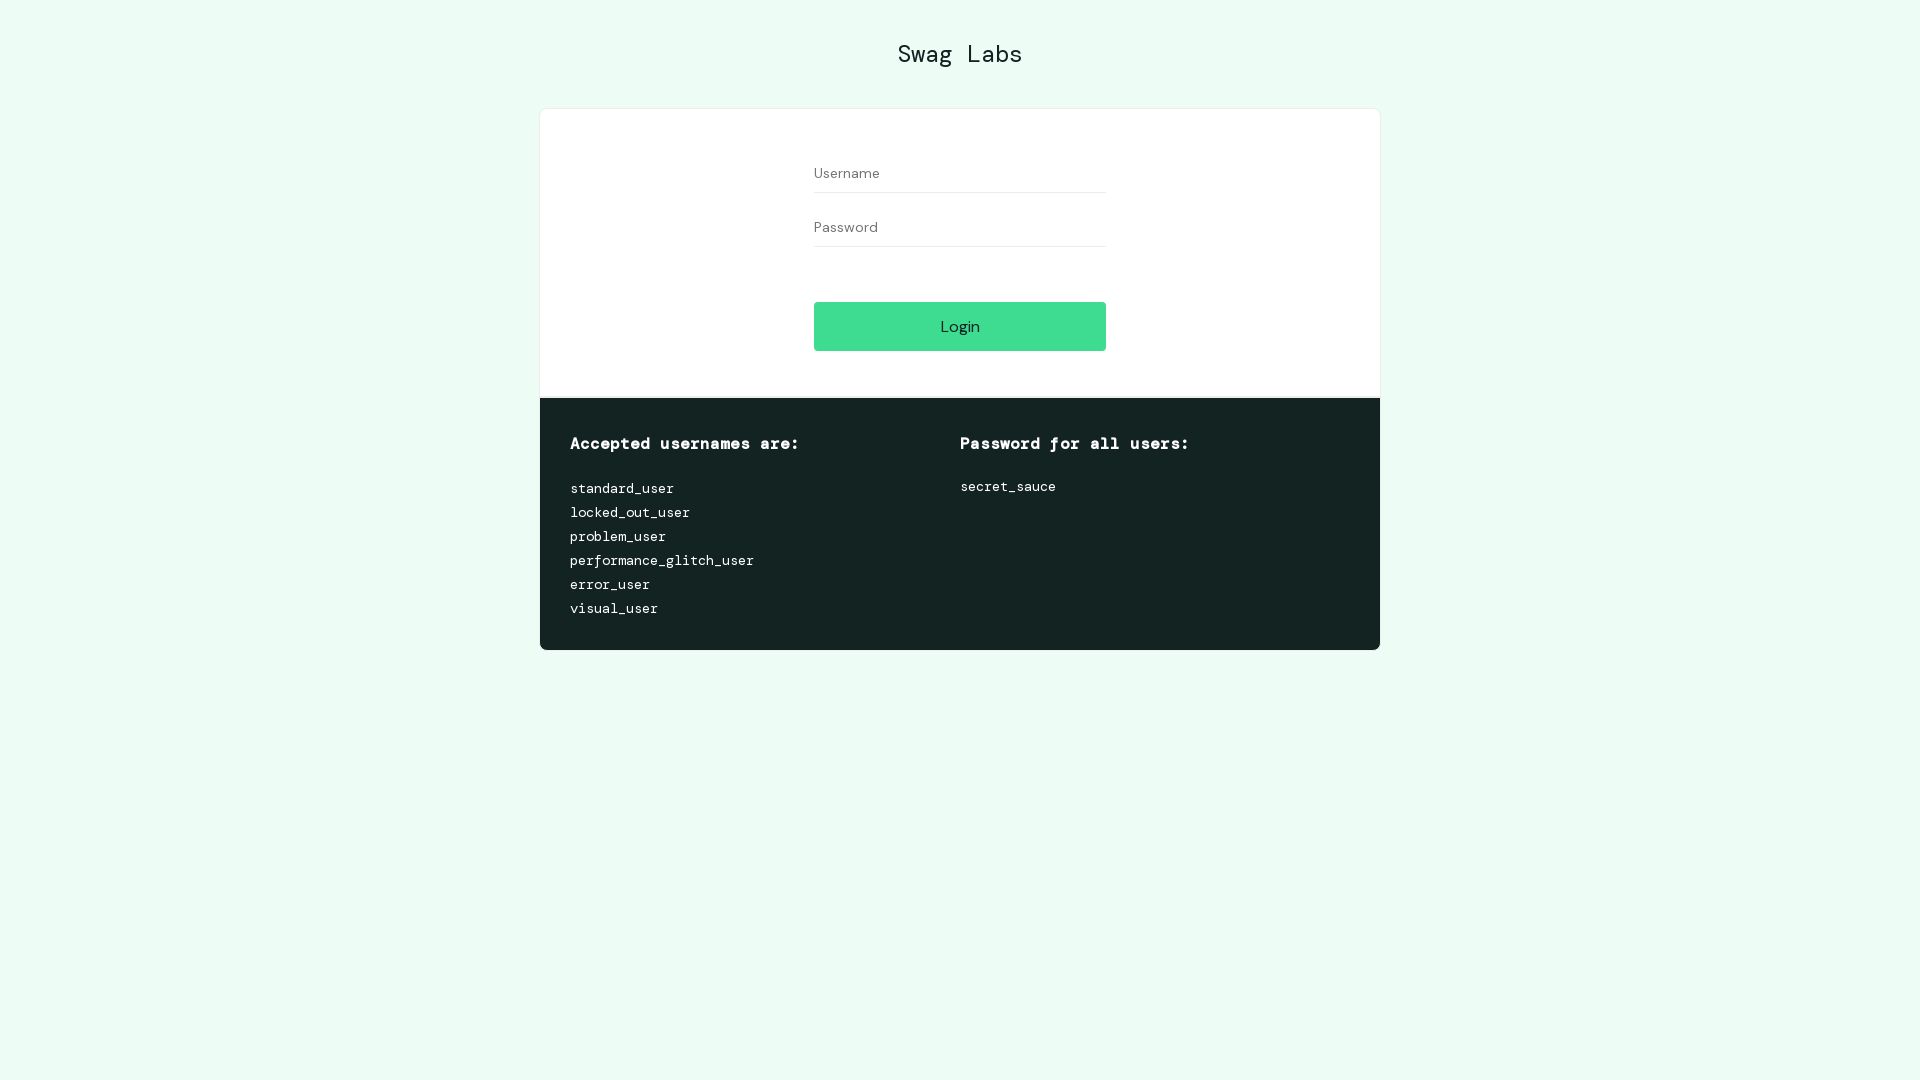

Skipped window minimize (not supported in headless mode)
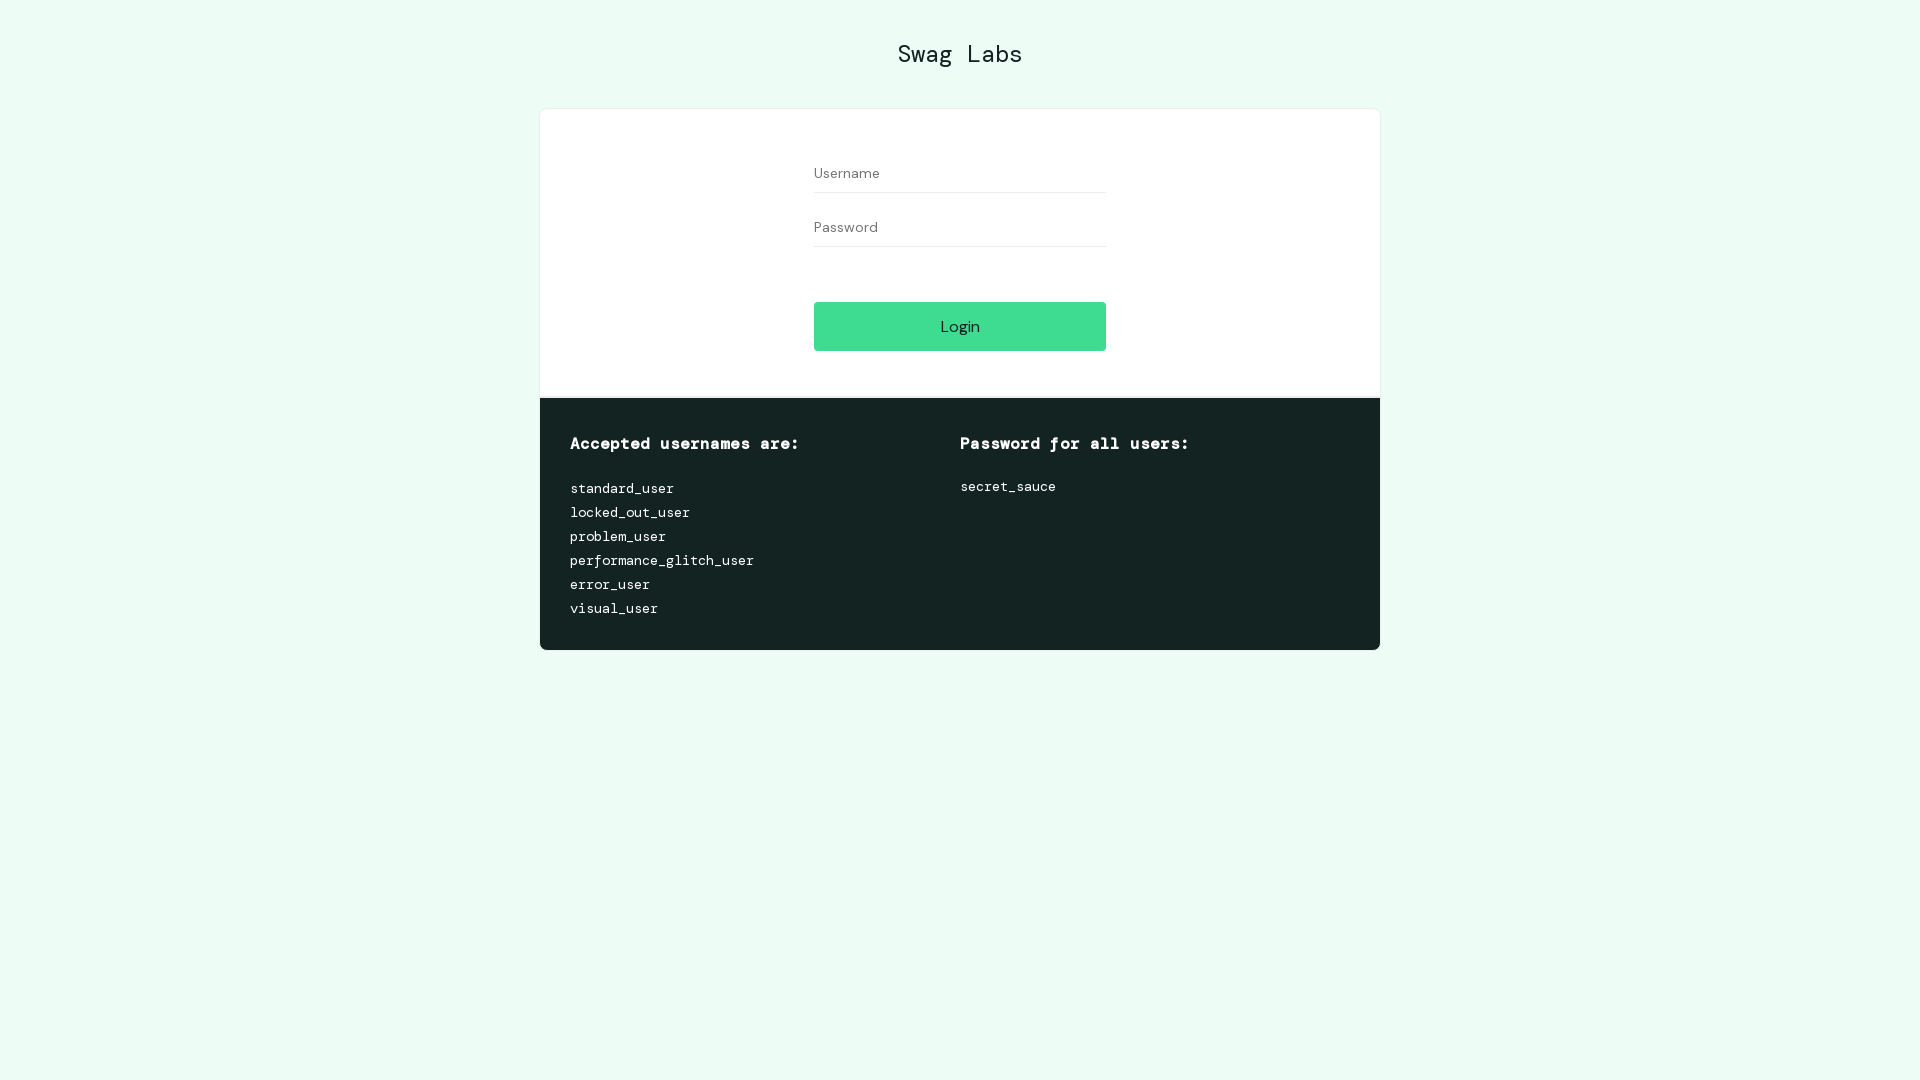

Entered fullscreen mode by setting viewport to 1920x1080
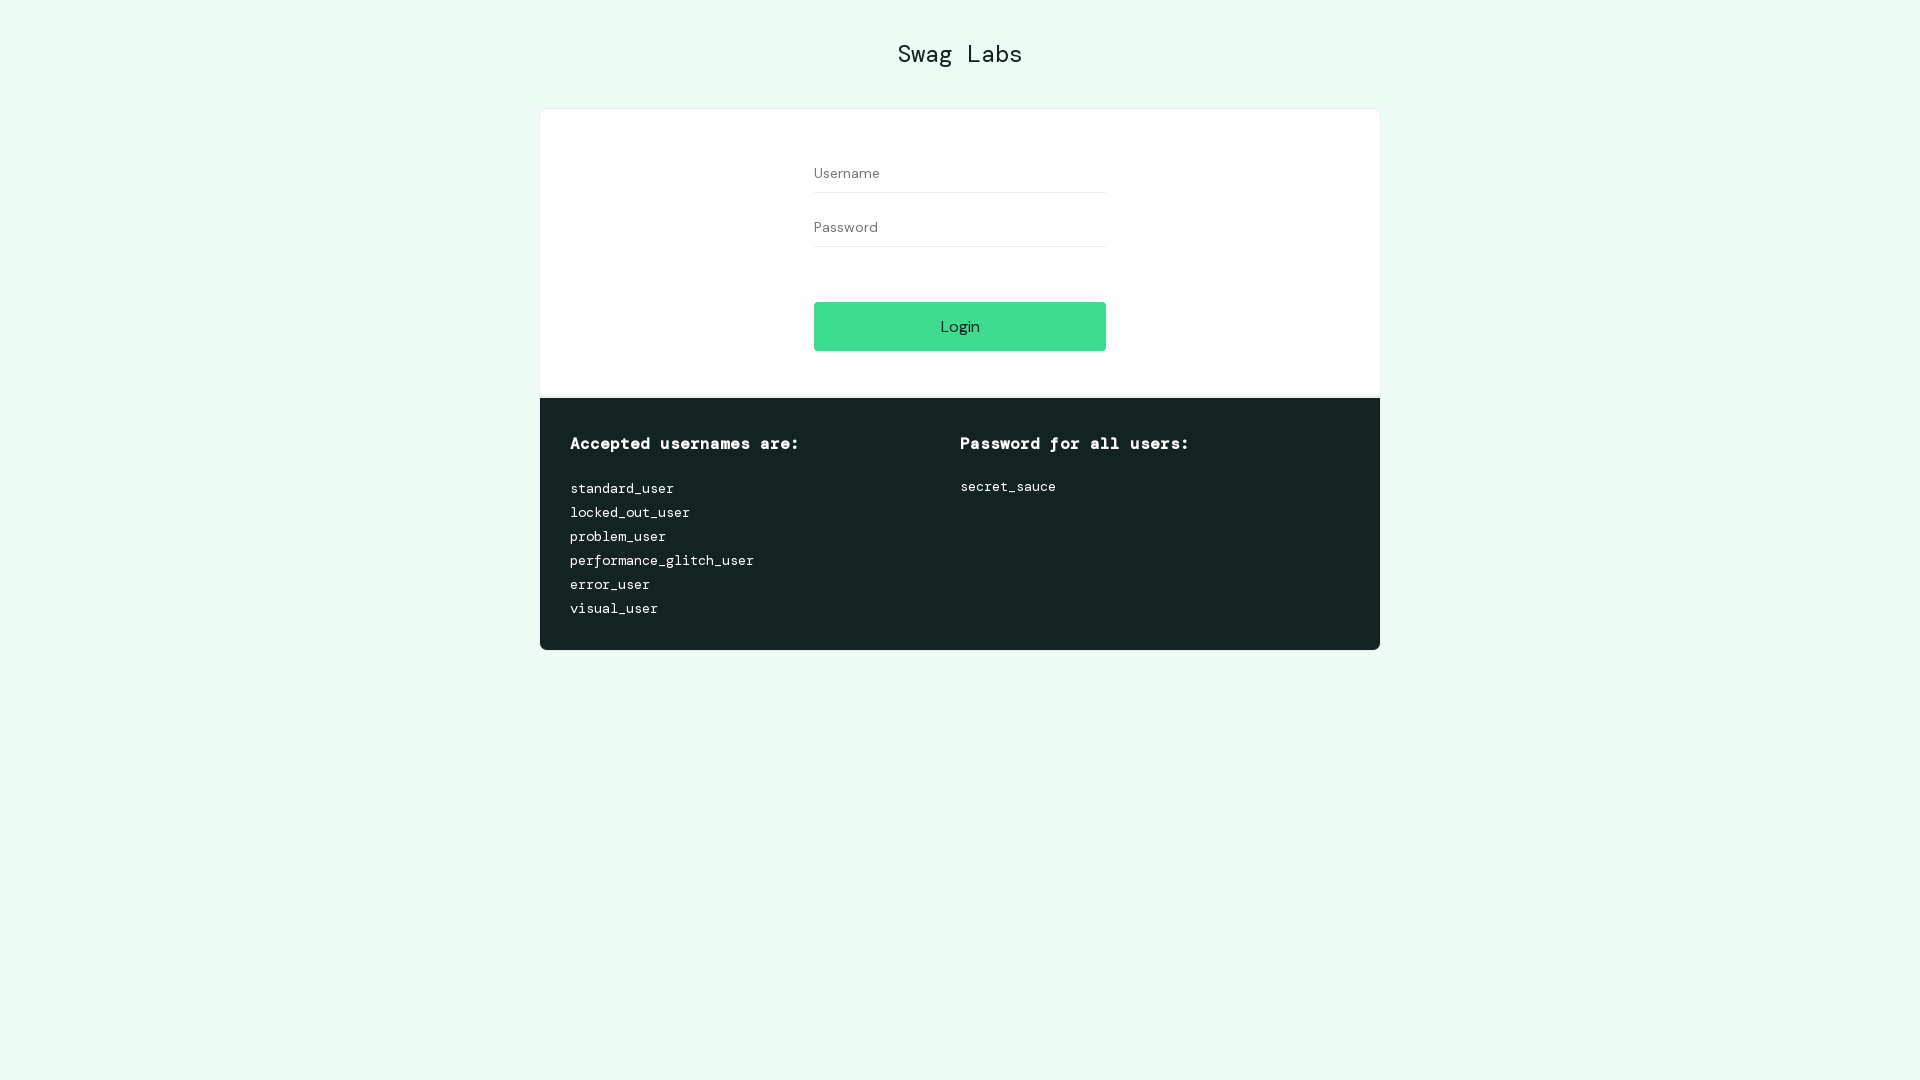

Waited 2 seconds for fullscreen mode to complete
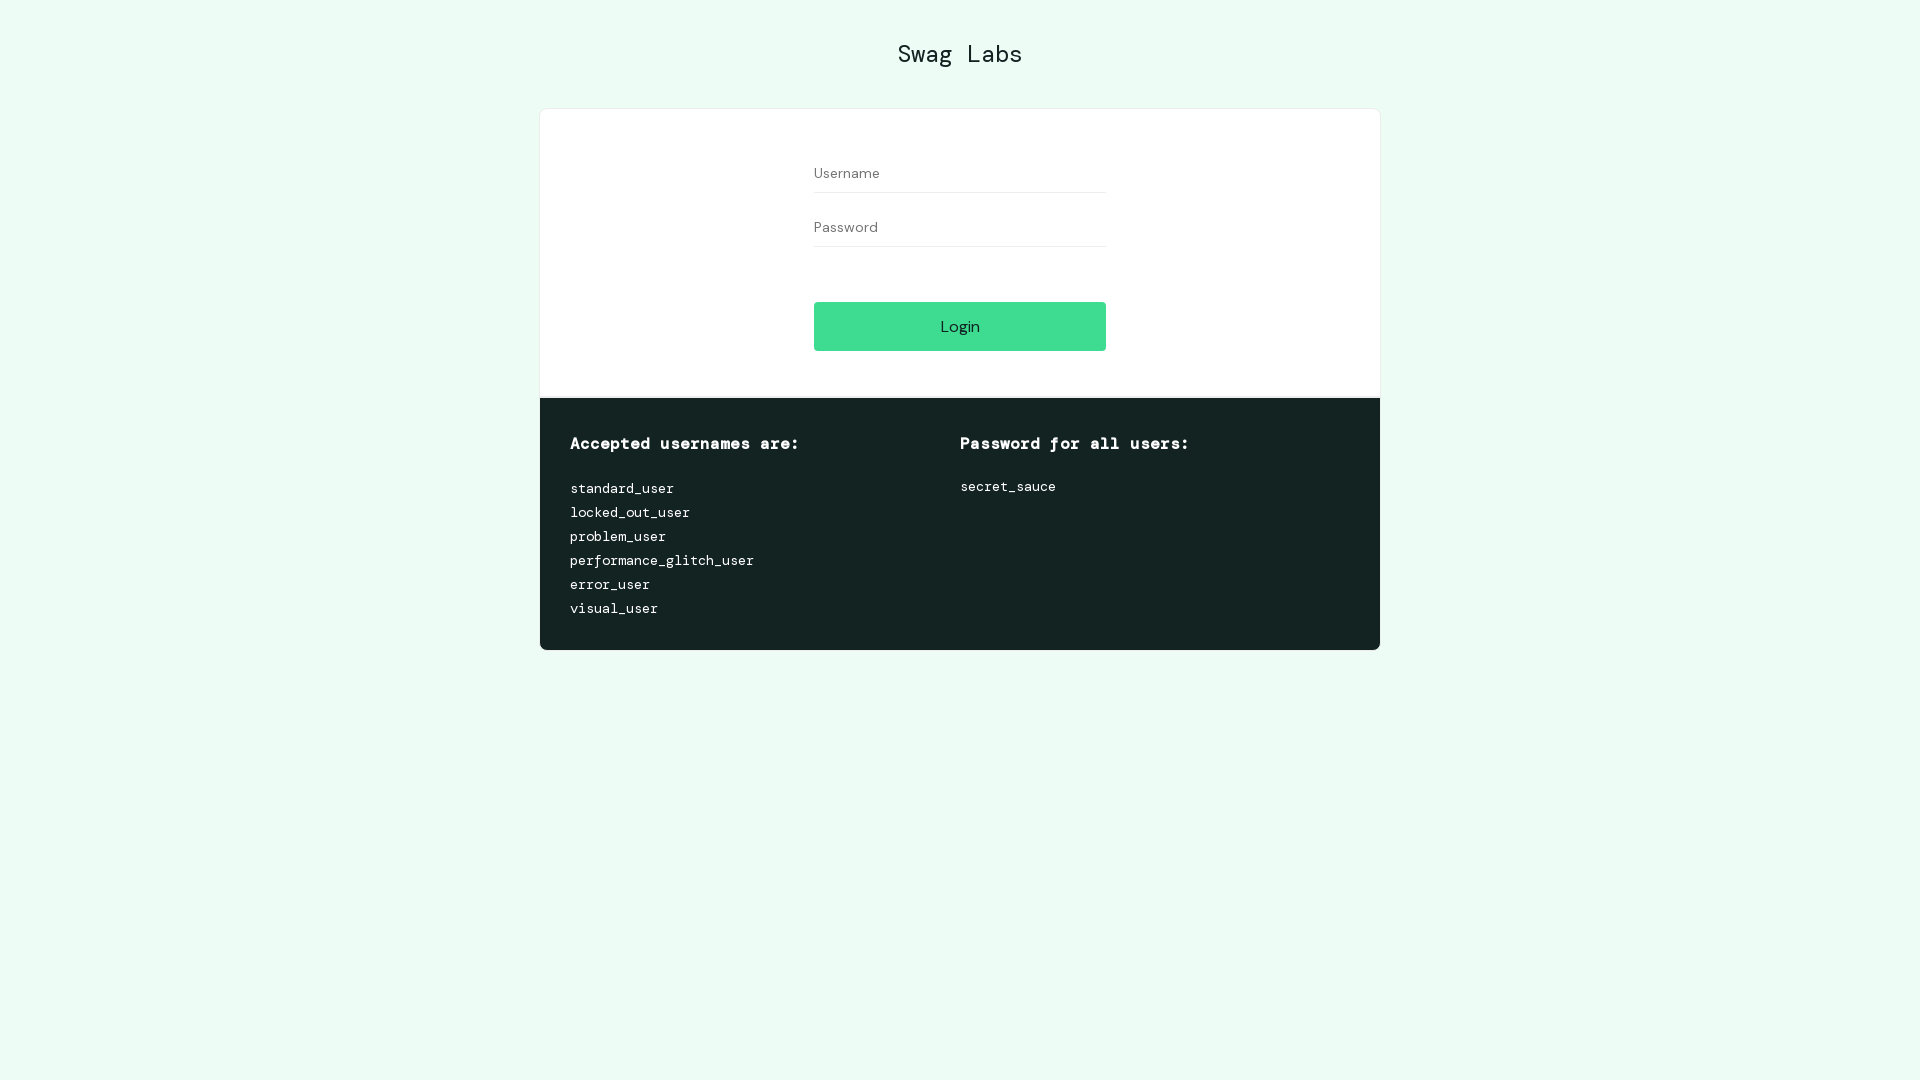

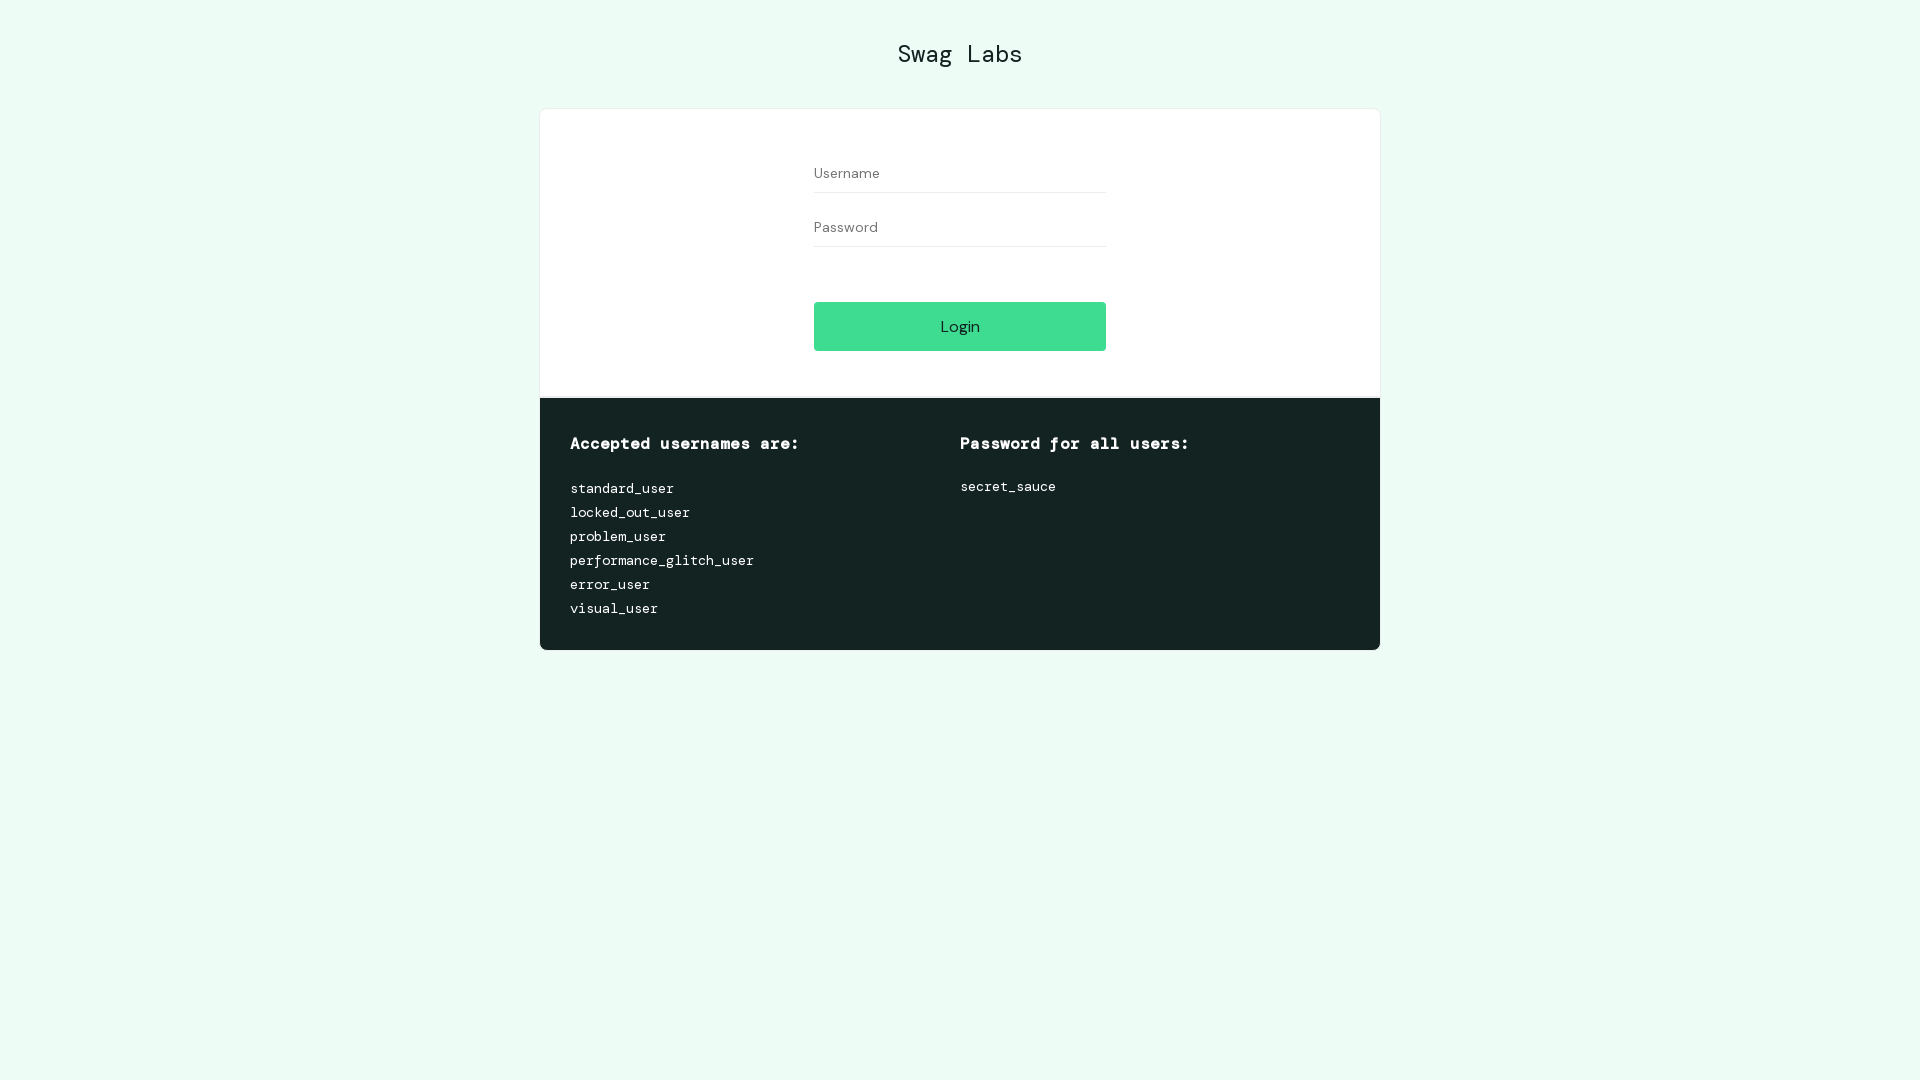